Tests add/remove elements functionality by clicking "Add Element" twice to create two delete buttons, then clicking "Delete" once and verifying only one delete button remains.

Starting URL: http://the-internet.herokuapp.com/add_remove_elements/

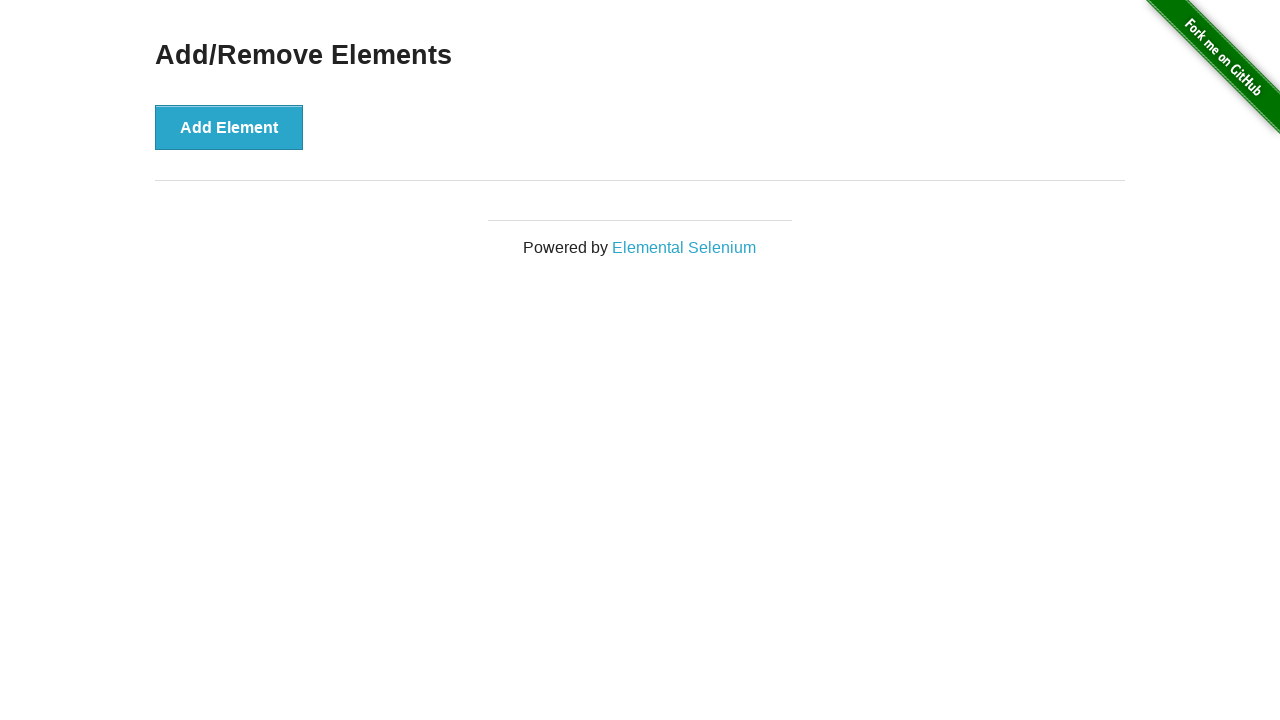

Clicked 'Add Element' button first time at (229, 127) on xpath=//button[text()='Add Element']
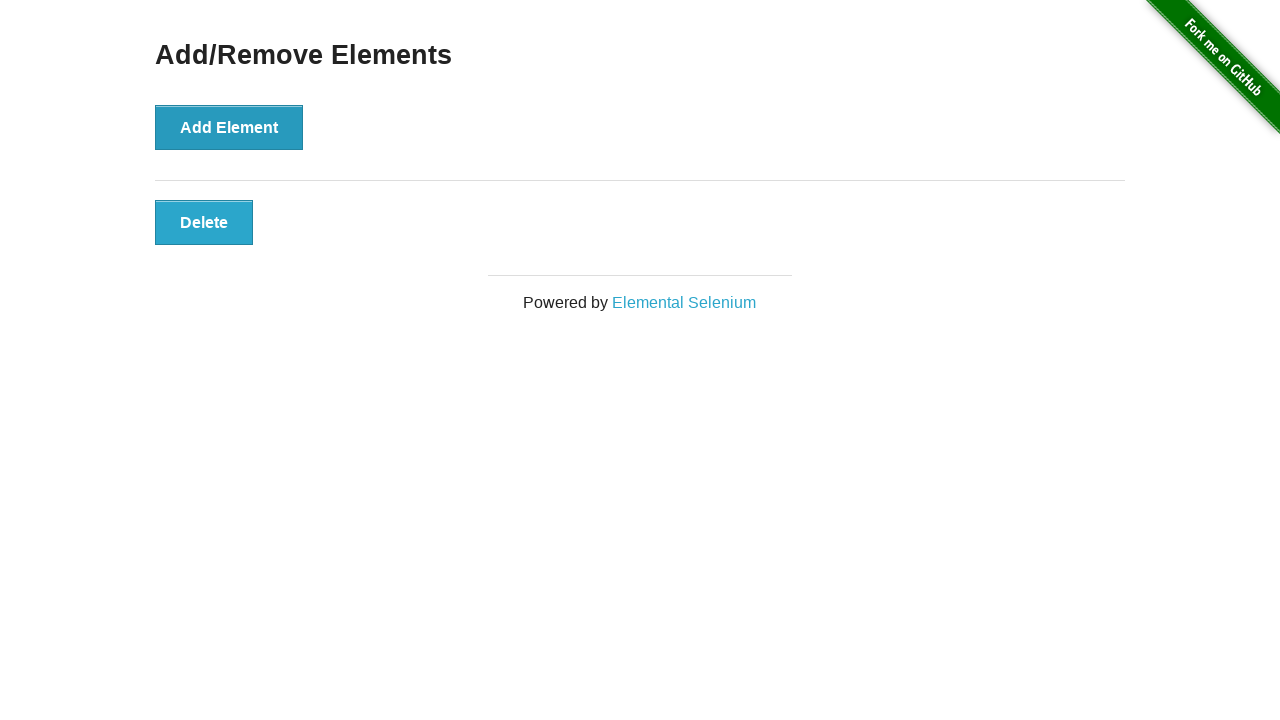

Clicked 'Add Element' button second time at (229, 127) on xpath=//button[text()='Add Element']
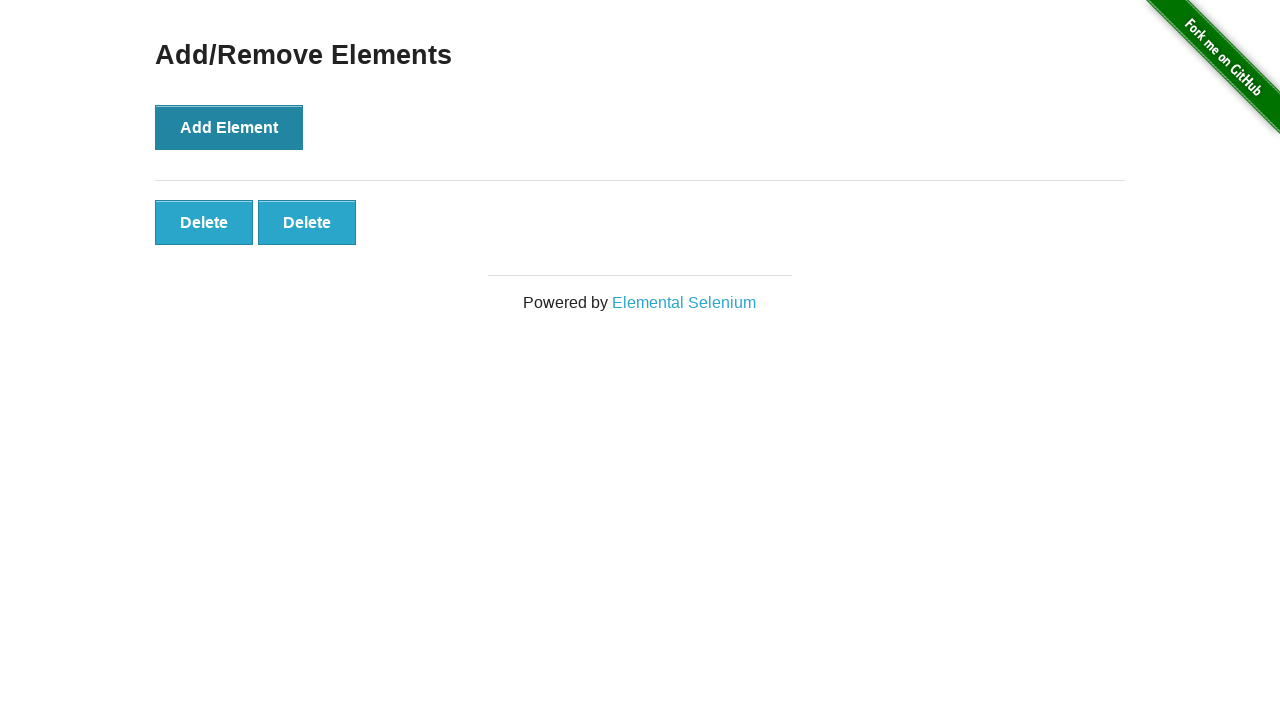

Clicked first 'Delete' button to remove one element at (204, 222) on xpath=//button[text()='Delete']
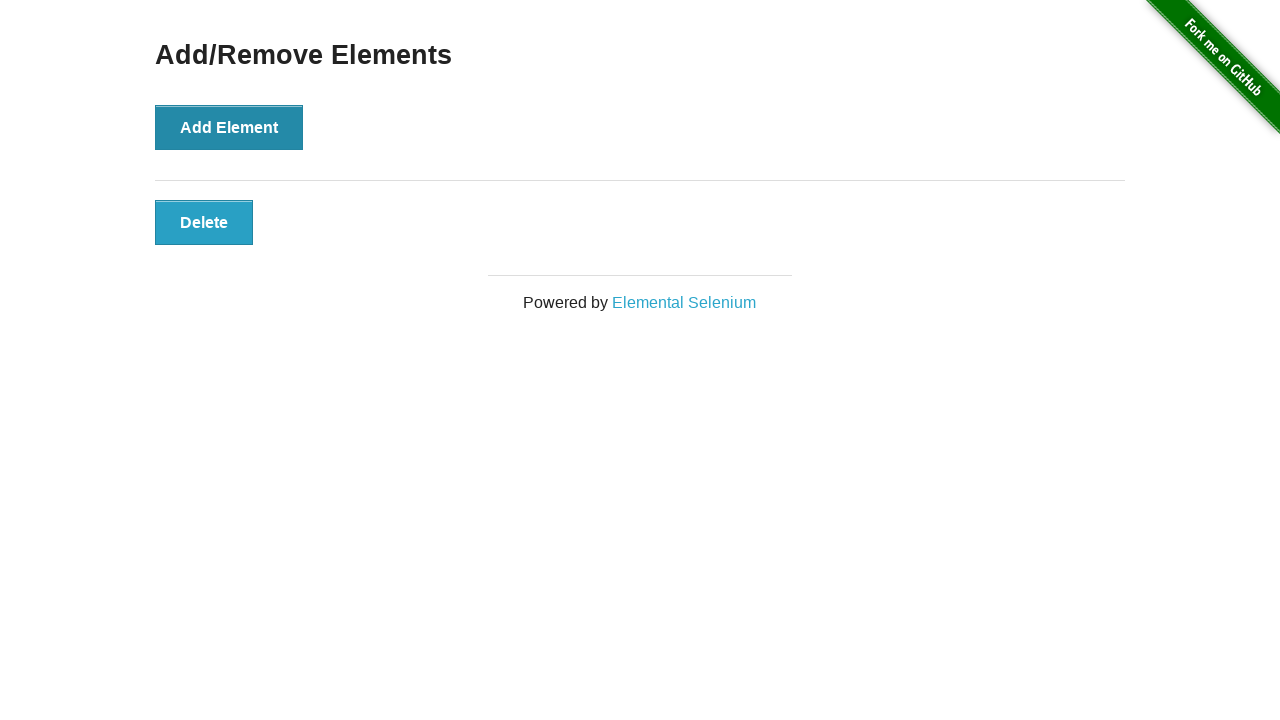

Located remaining 'Delete' buttons
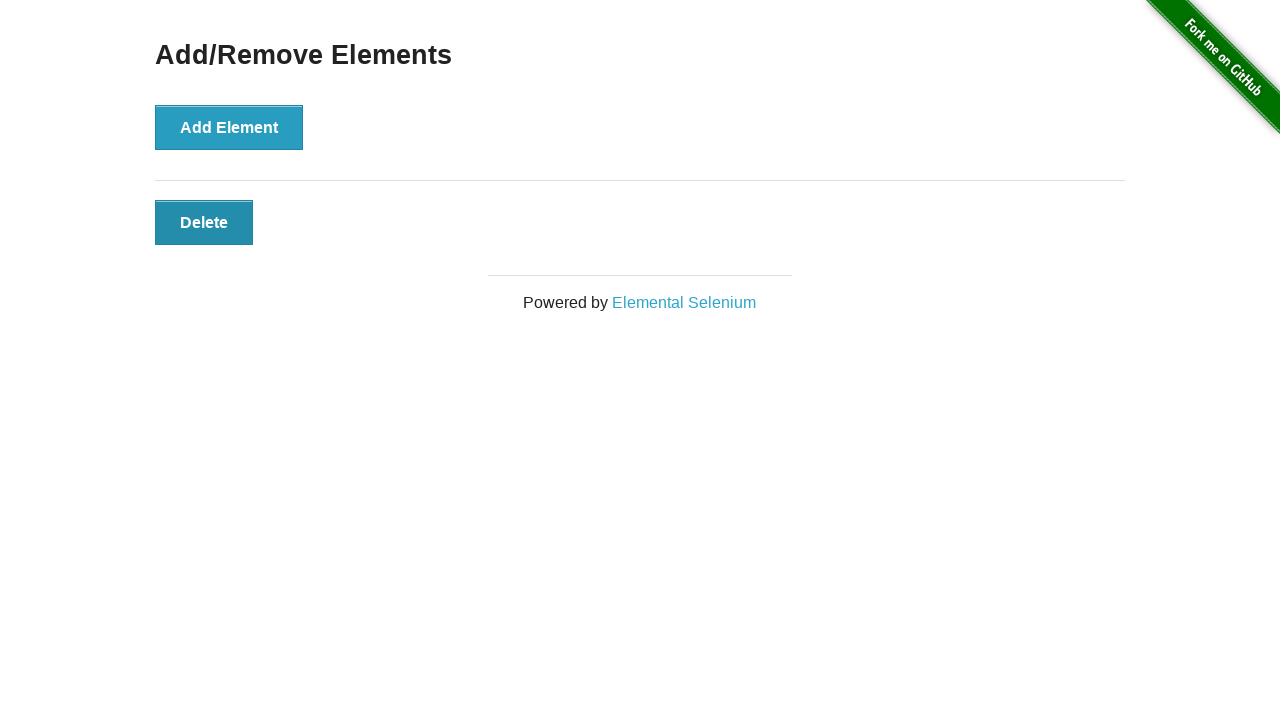

Verified that only one 'Delete' button remains
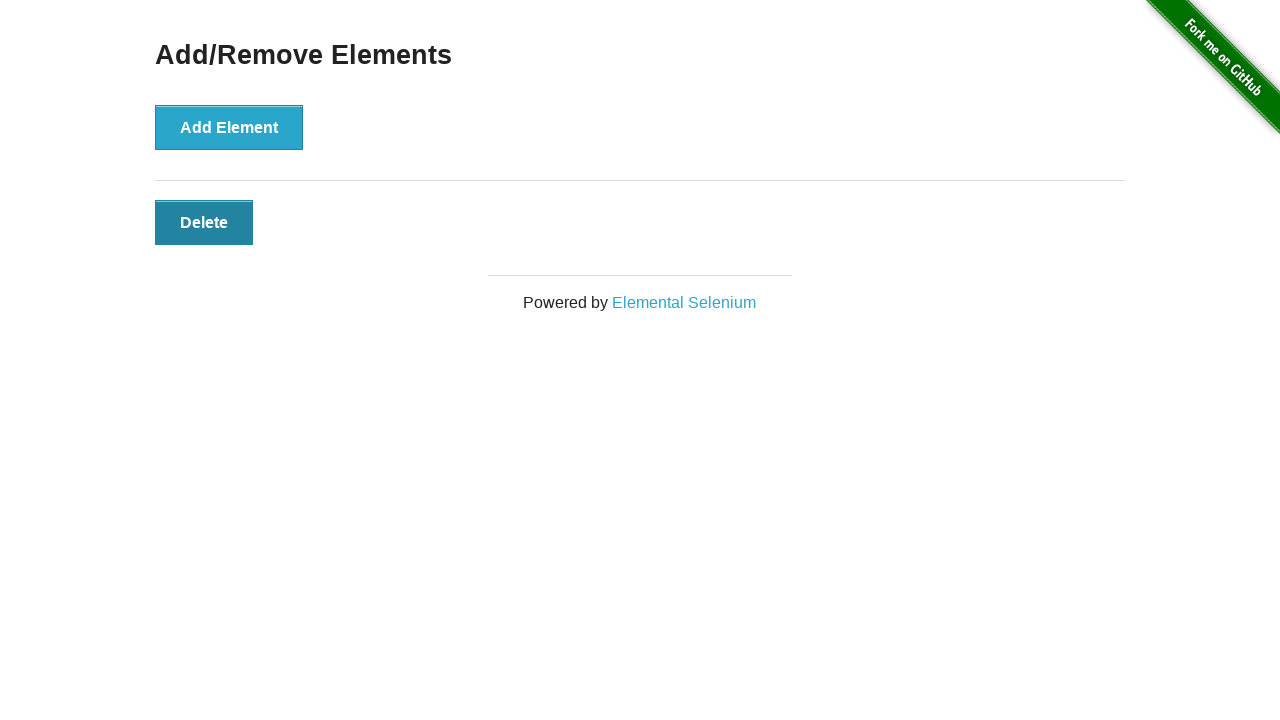

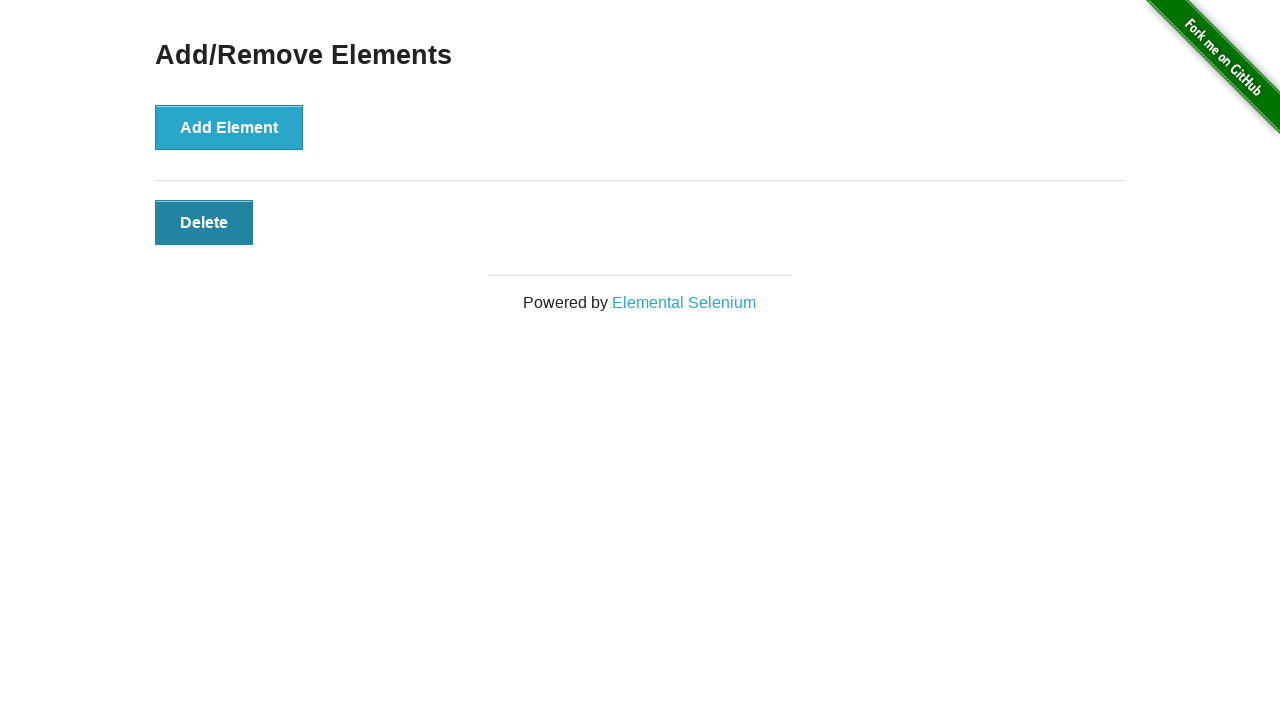